Tests selecting option 2 from a dropdown menu and verifies the selection was successful

Starting URL: https://the-internet.herokuapp.com/dropdown

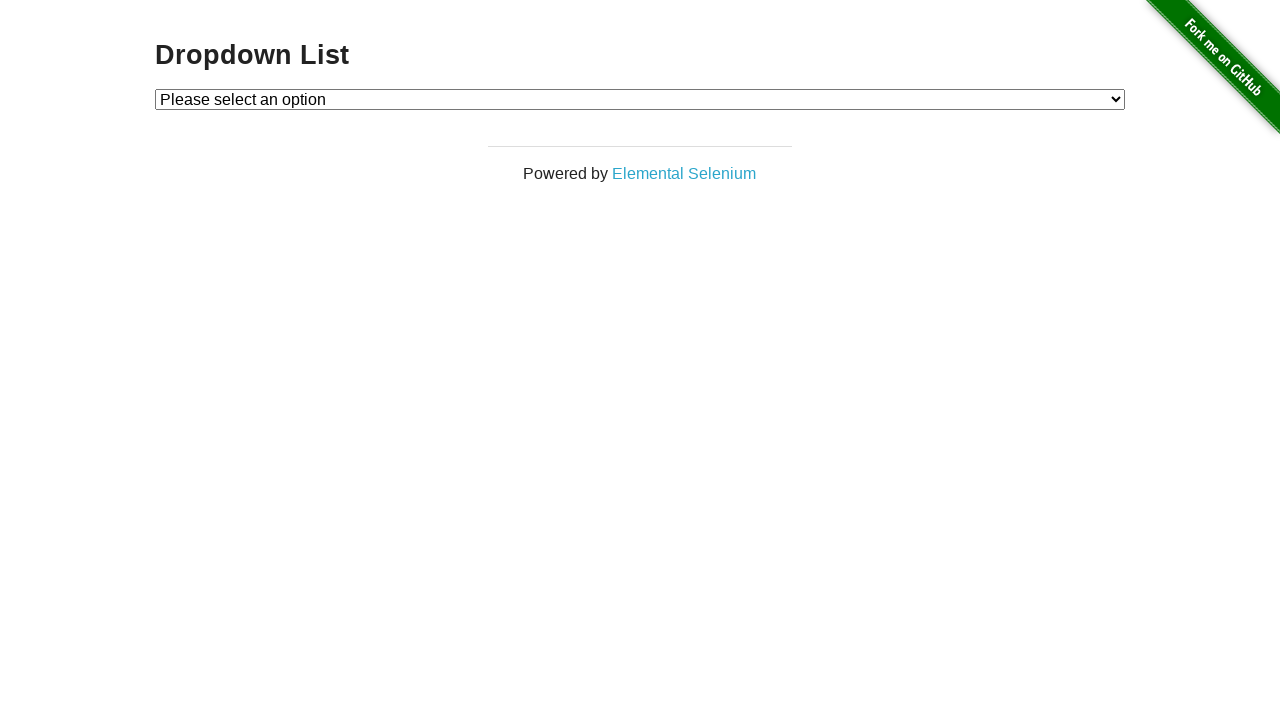

Navigated to dropdown menu page
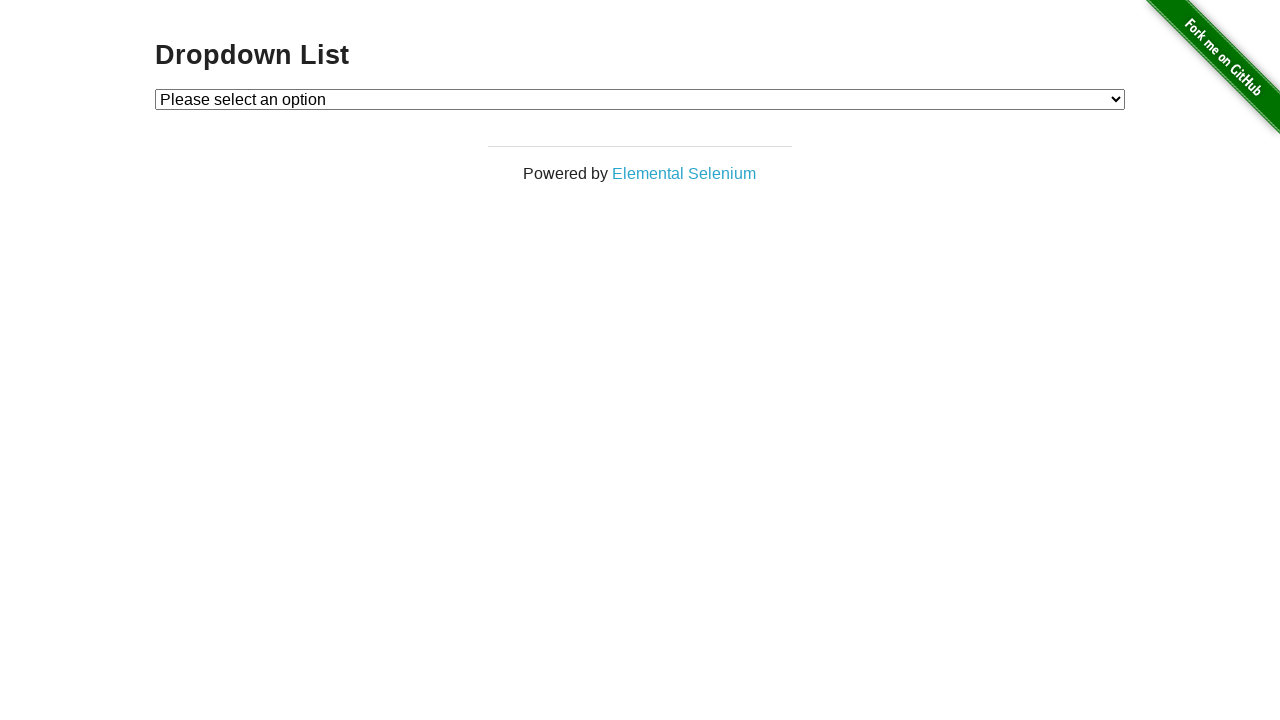

Selected option 2 from the dropdown menu on #dropdown
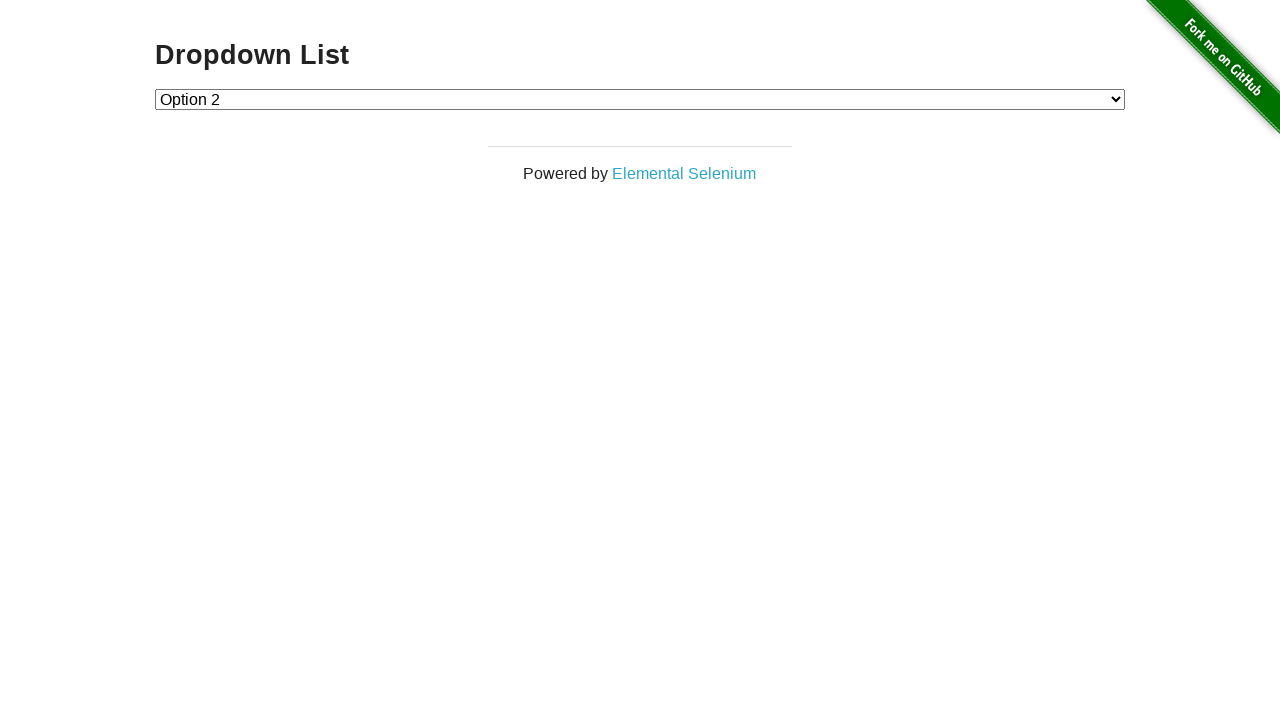

Retrieved selected dropdown value
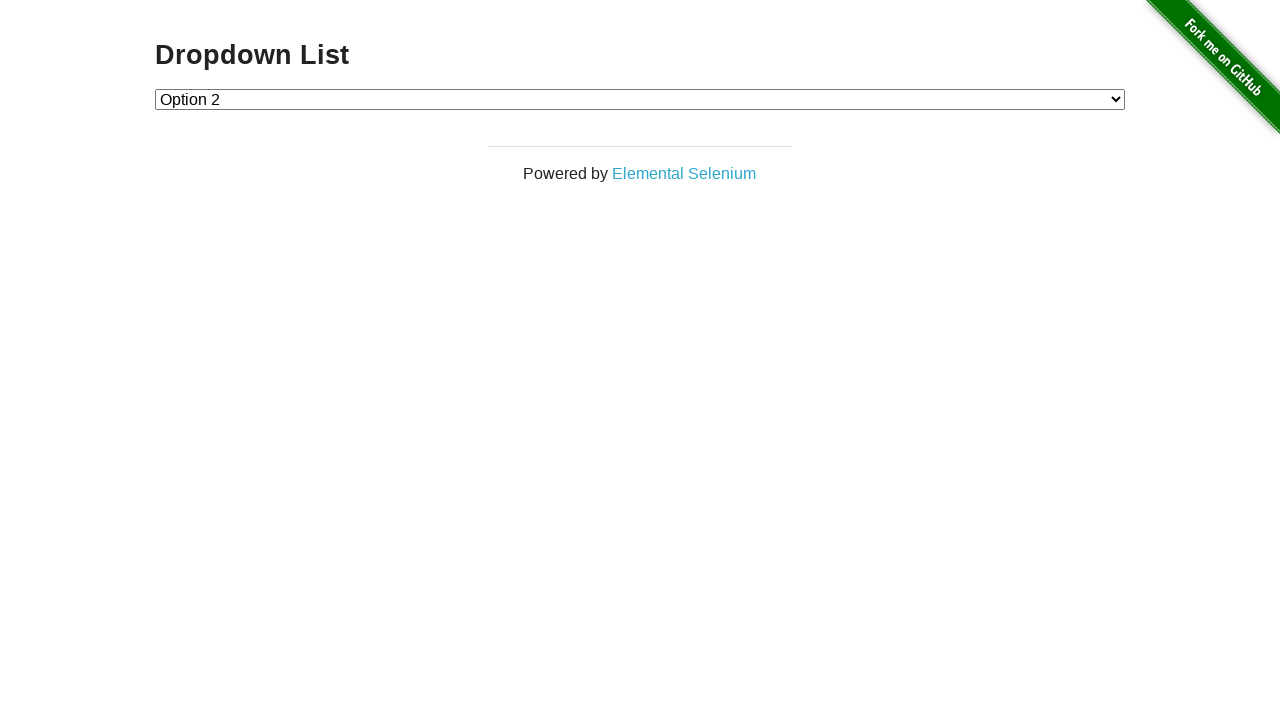

Verified that option 2 was successfully selected
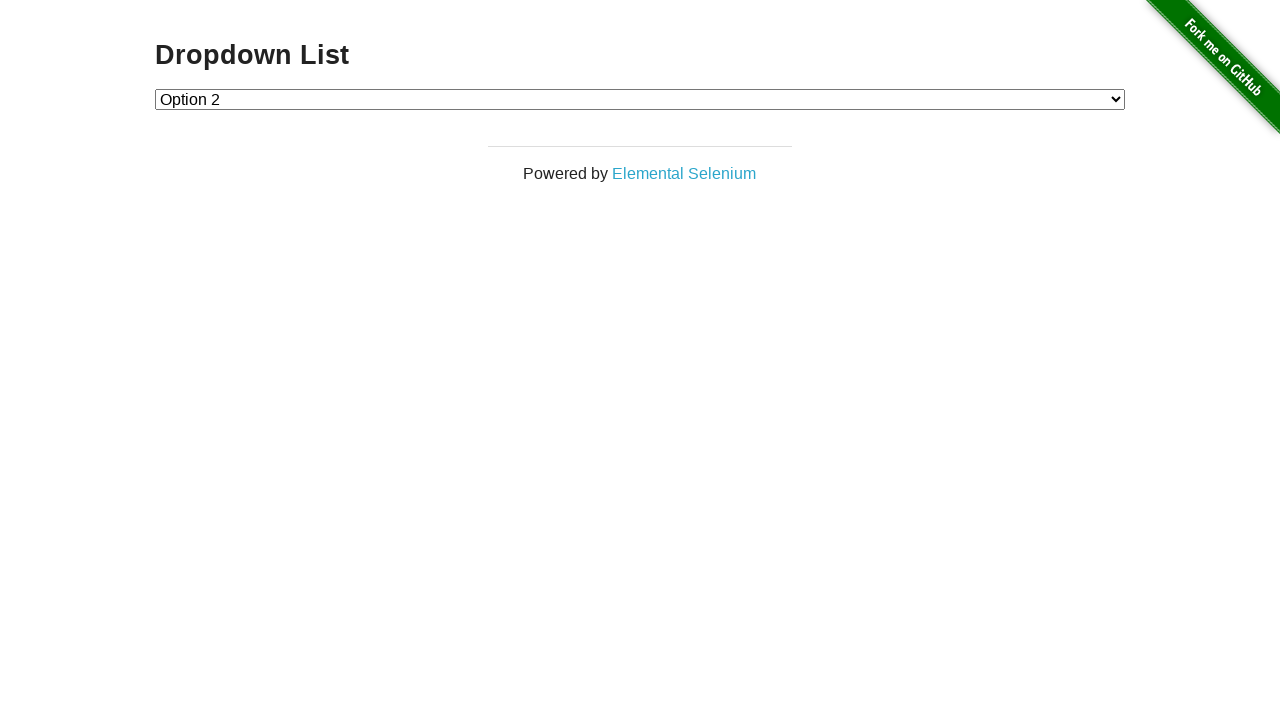

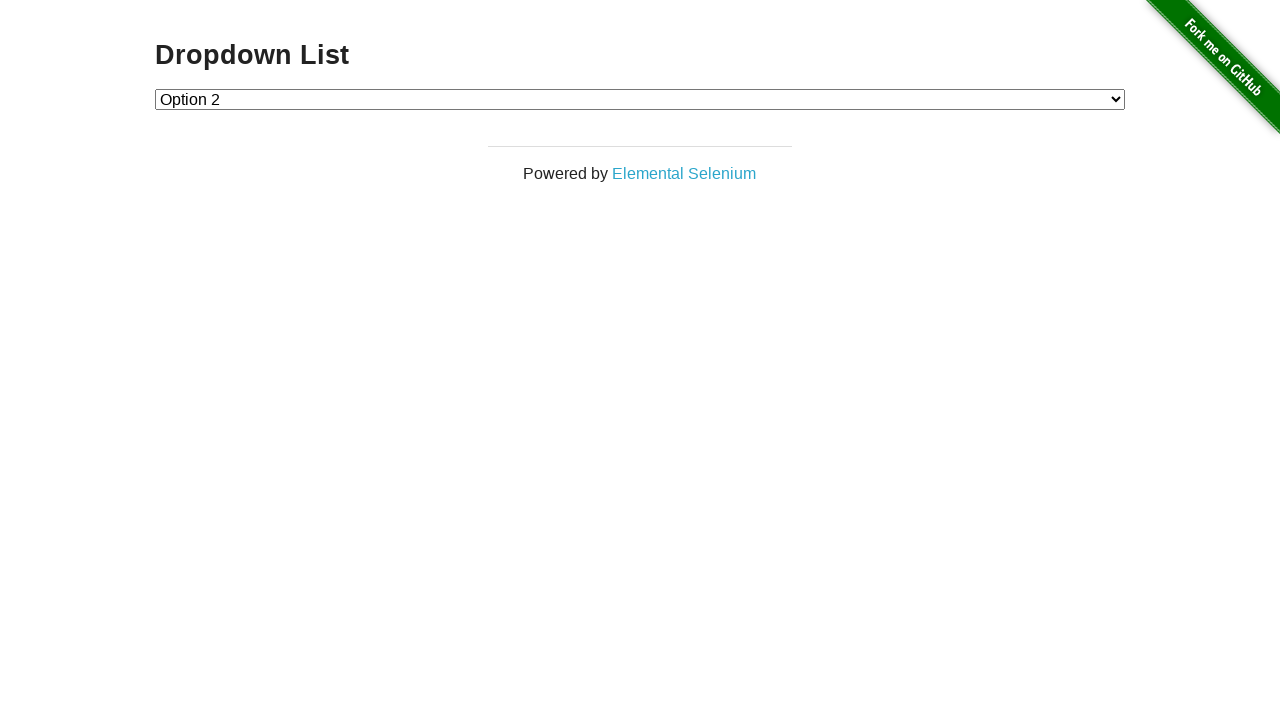